Tests various form elements including dropdown selection, autocomplete input, show/hide text functionality, and radio button selection

Starting URL: https://rahulshettyacademy.com/AutomationPractice/

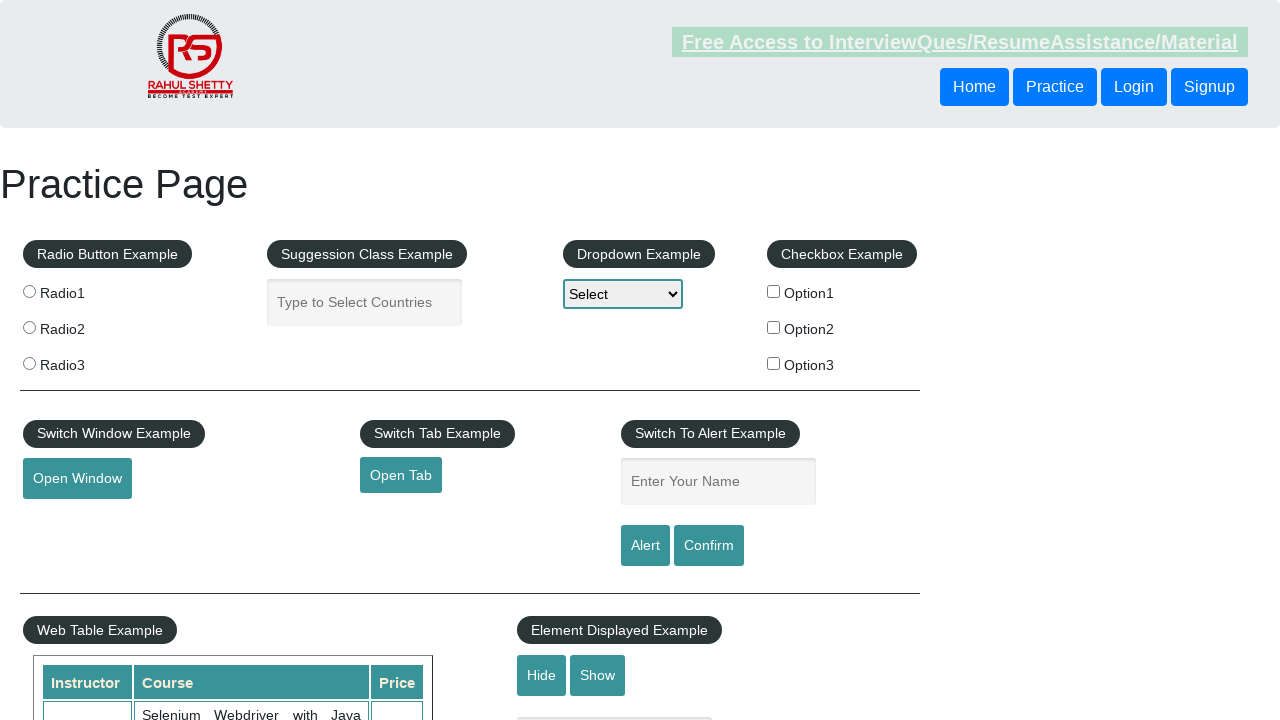

Selected 'option2' from dropdown menu on select
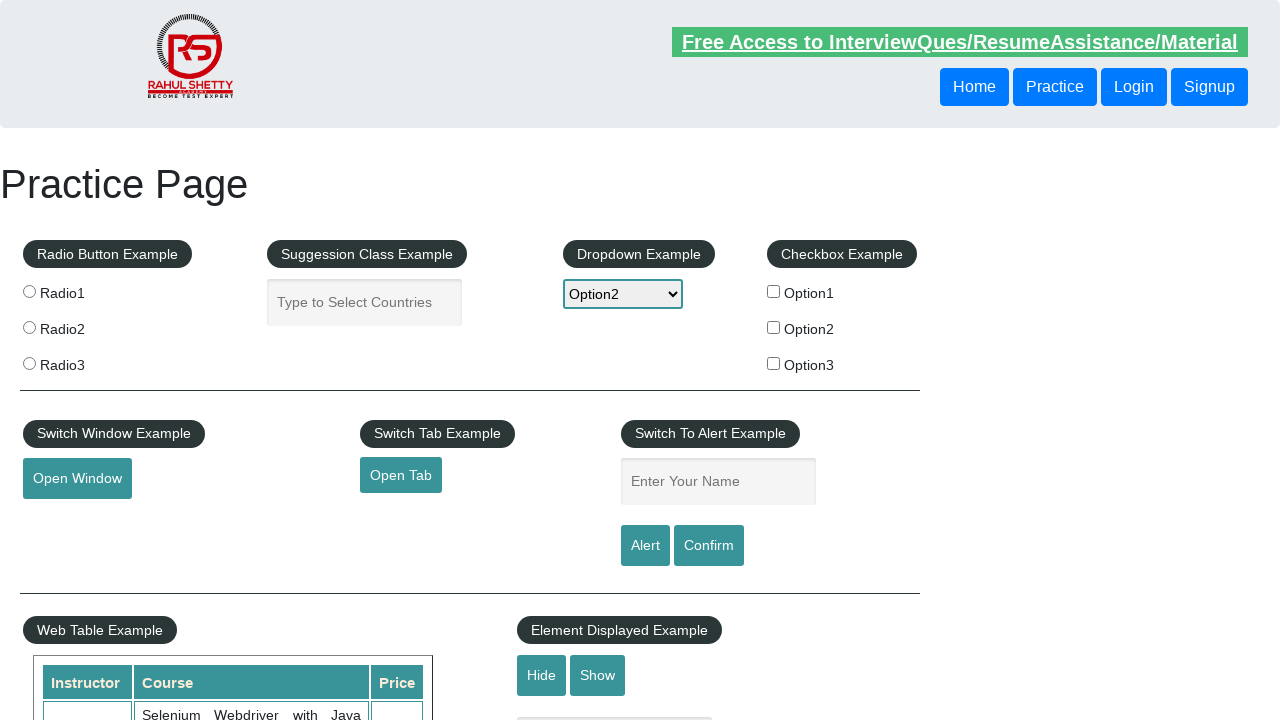

Typed 'eg' in autocomplete field on #autocomplete
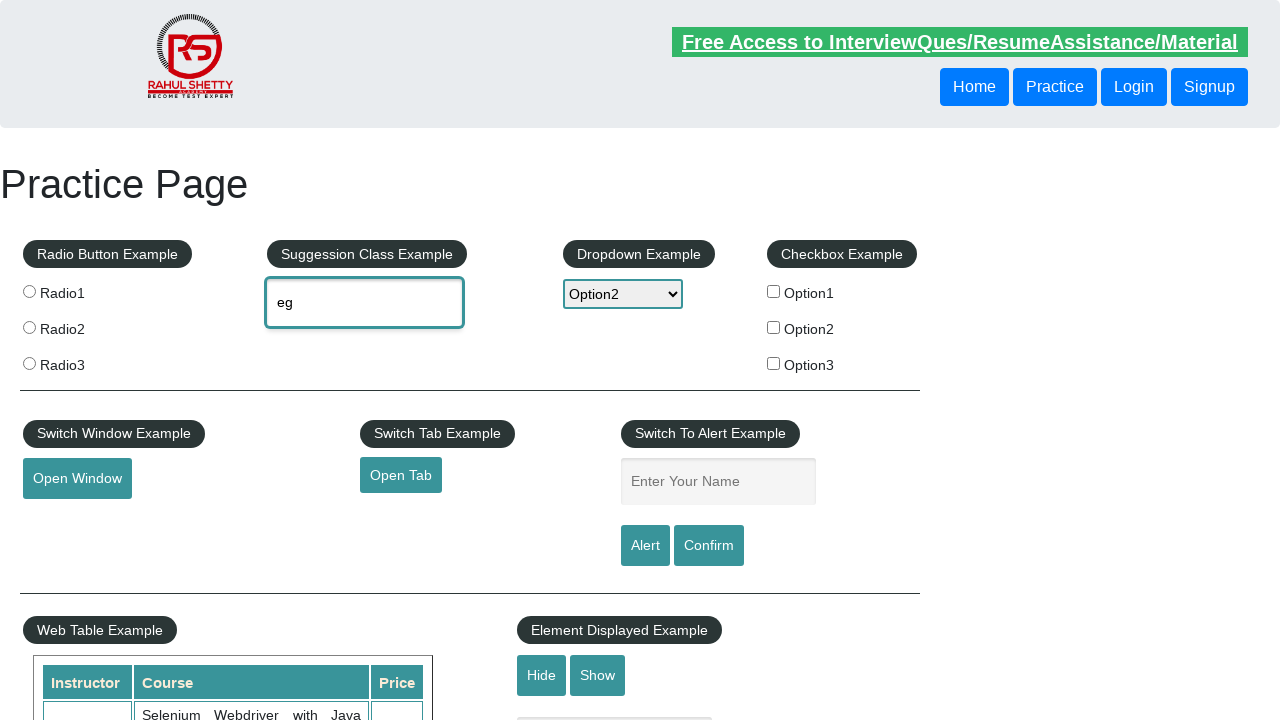

Autocomplete suggestions appeared
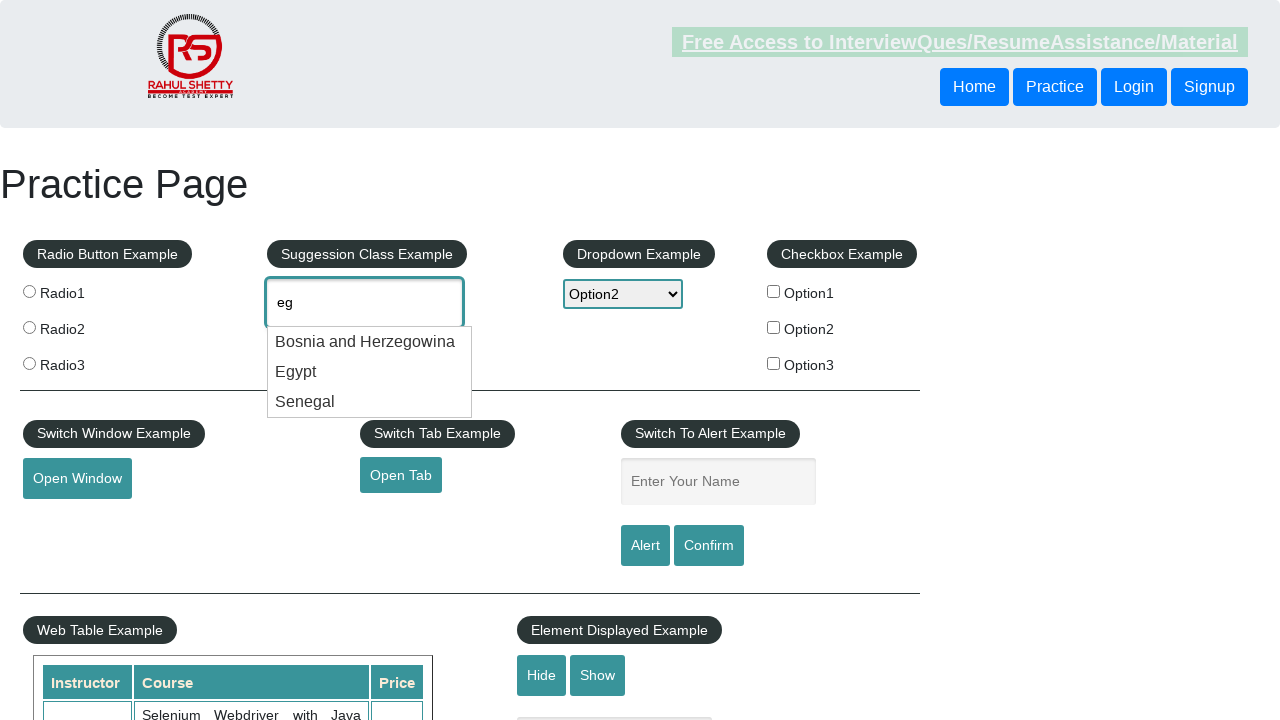

Selected 'Egypt' from autocomplete suggestions at (370, 372) on .ui-menu-item div >> internal:has-text="Egypt"i
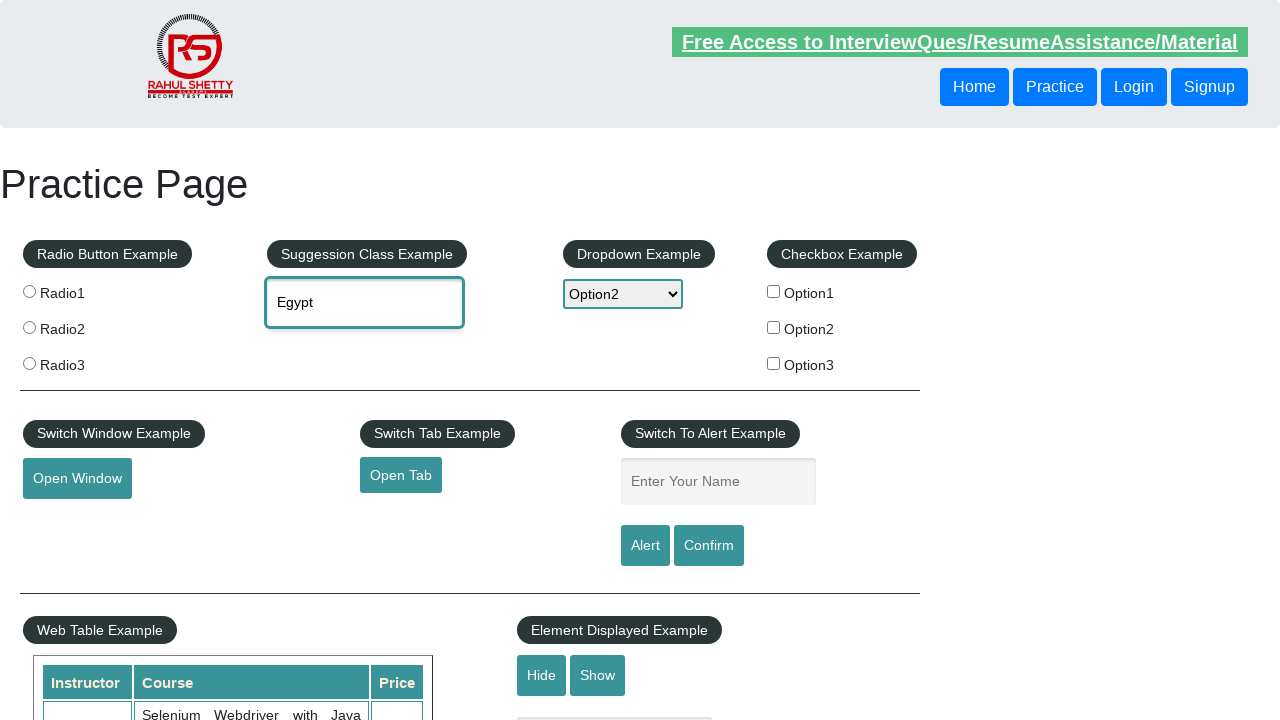

Verified autocomplete field contains 'Egypt'
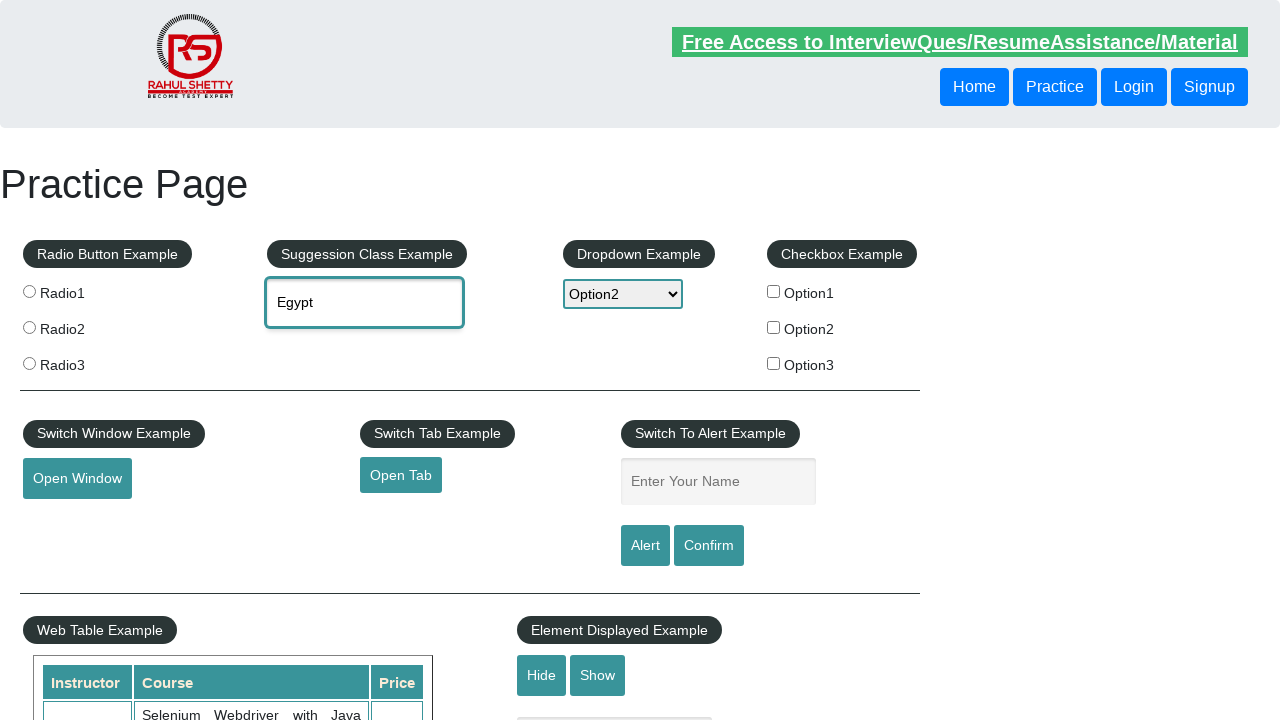

Confirmed text box is visible
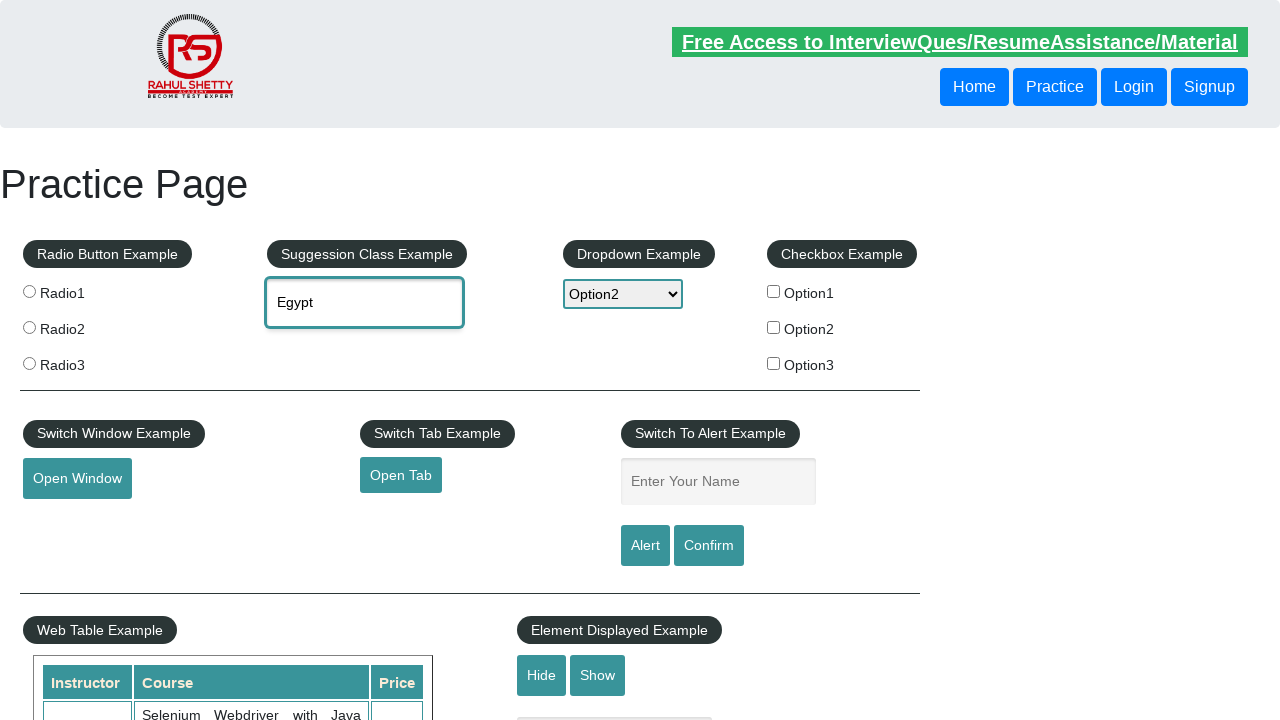

Clicked hide button to hide text box at (542, 675) on #hide-textbox
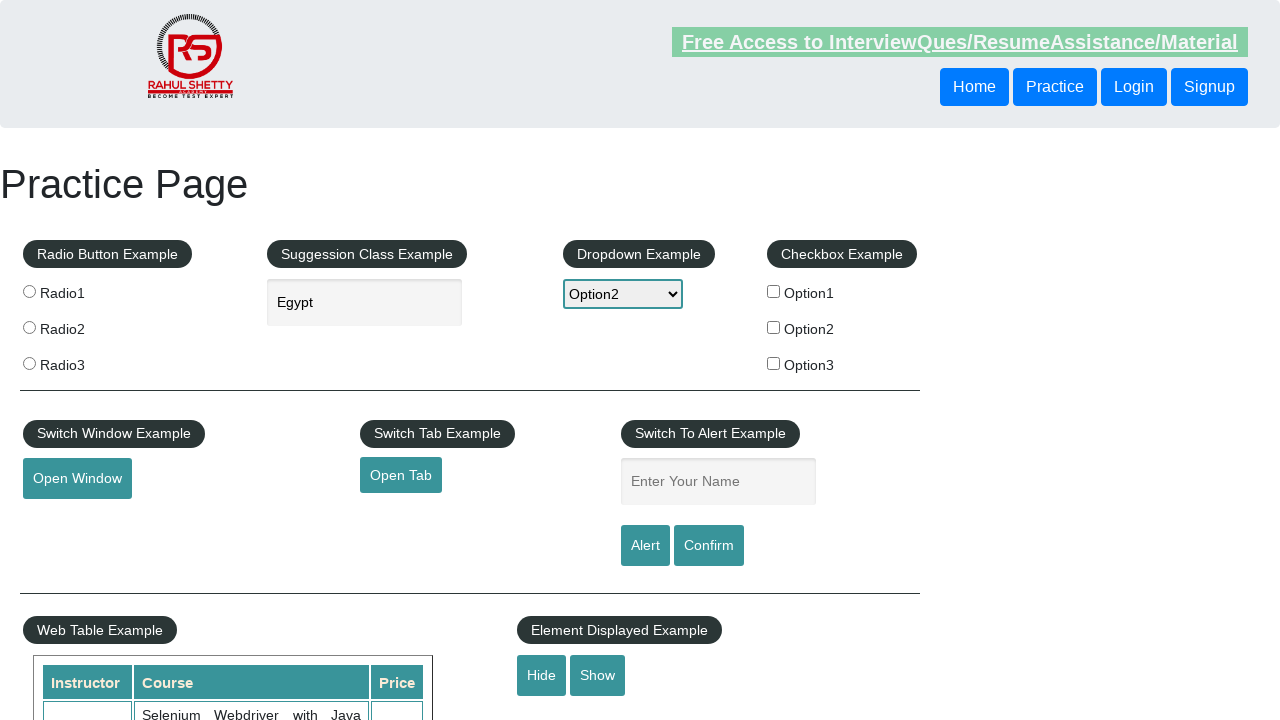

Confirmed text box is now hidden
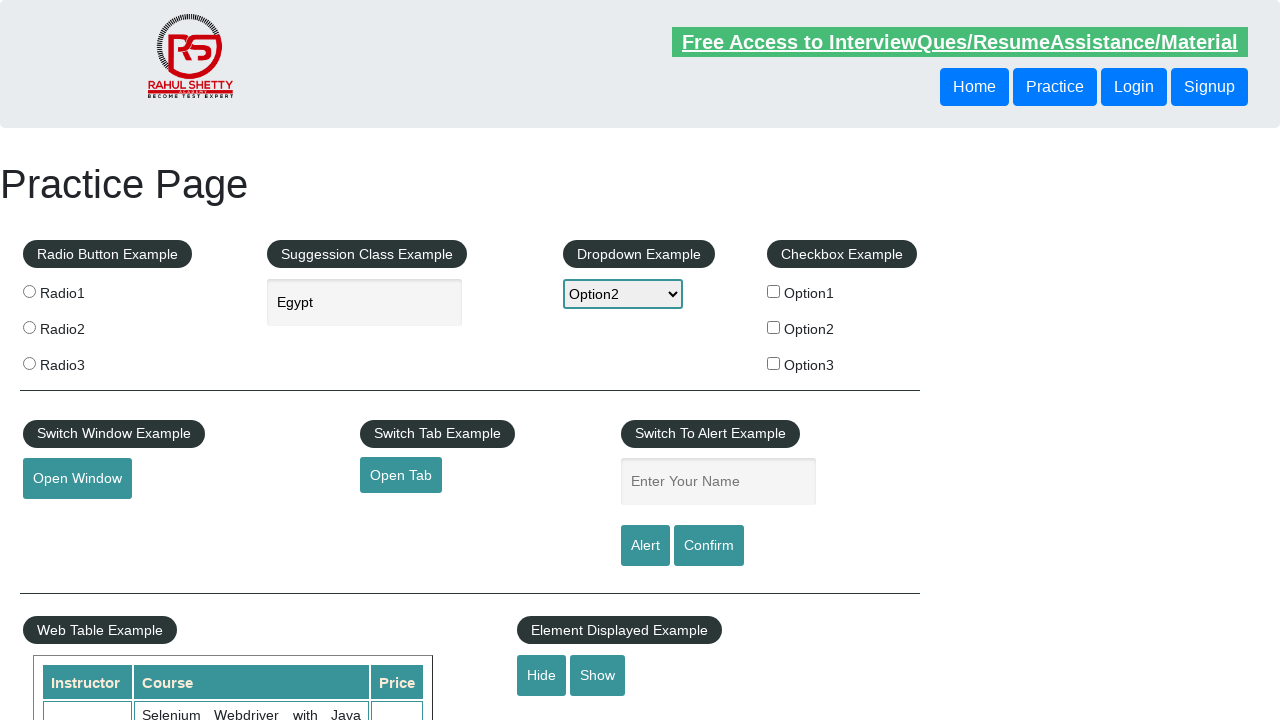

Clicked show button to reveal text box at (598, 675) on #show-textbox
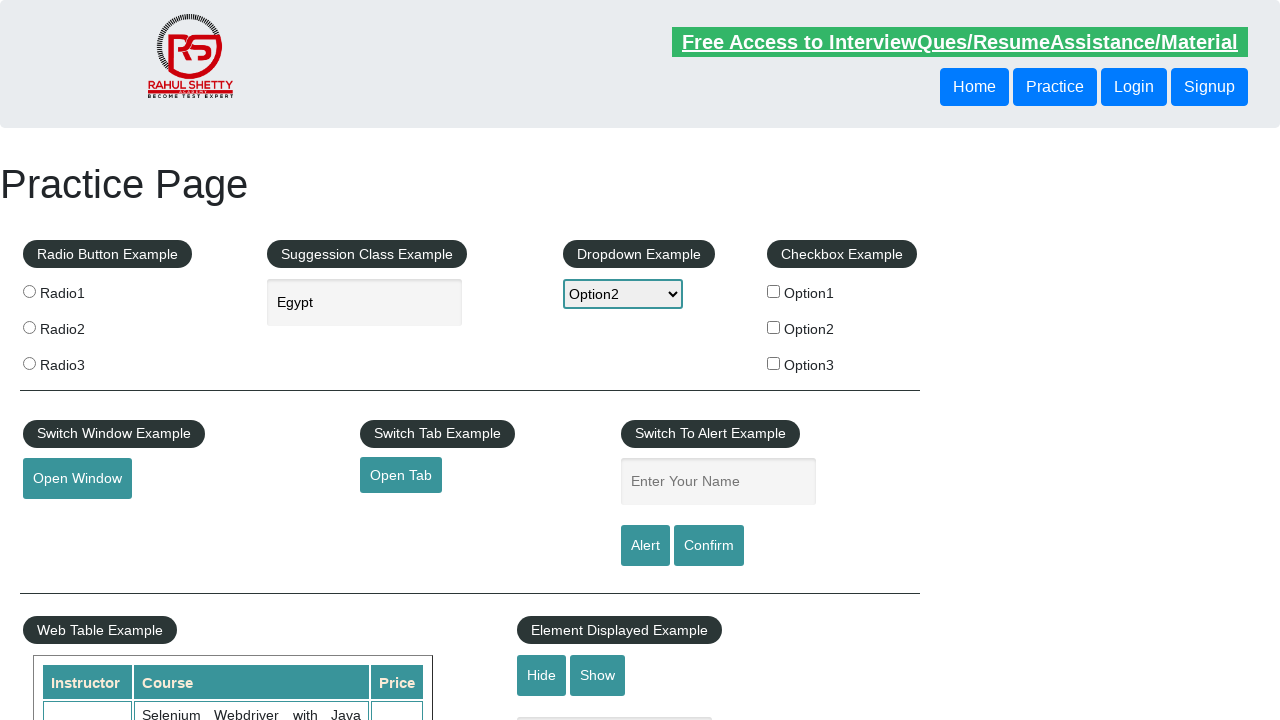

Confirmed text box is visible again
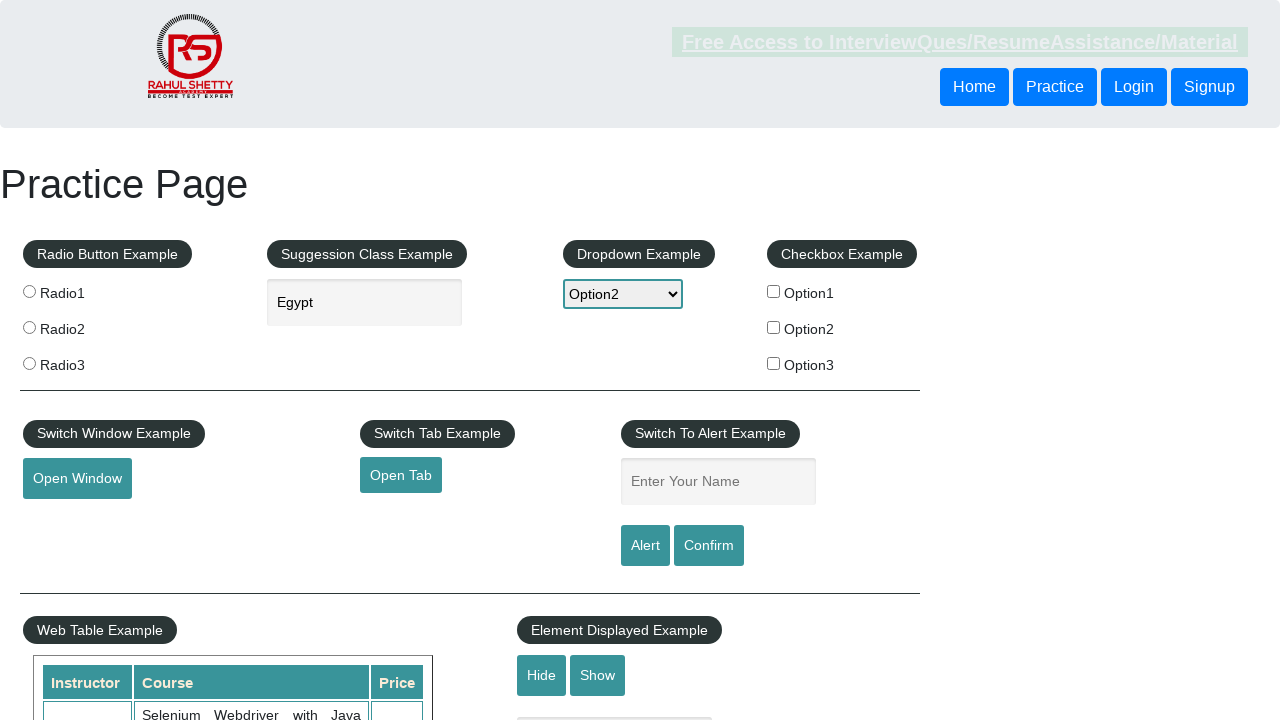

Selected radio button with value 'radio2' at (29, 327) on [value='radio2']
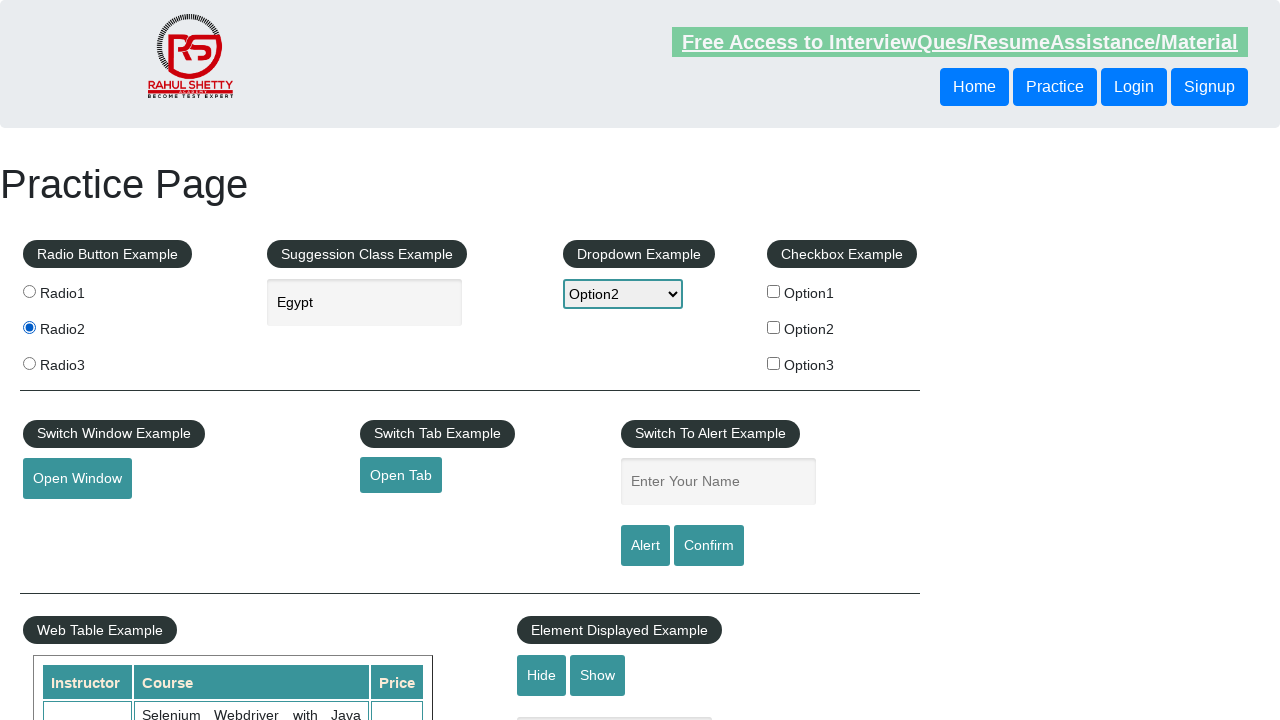

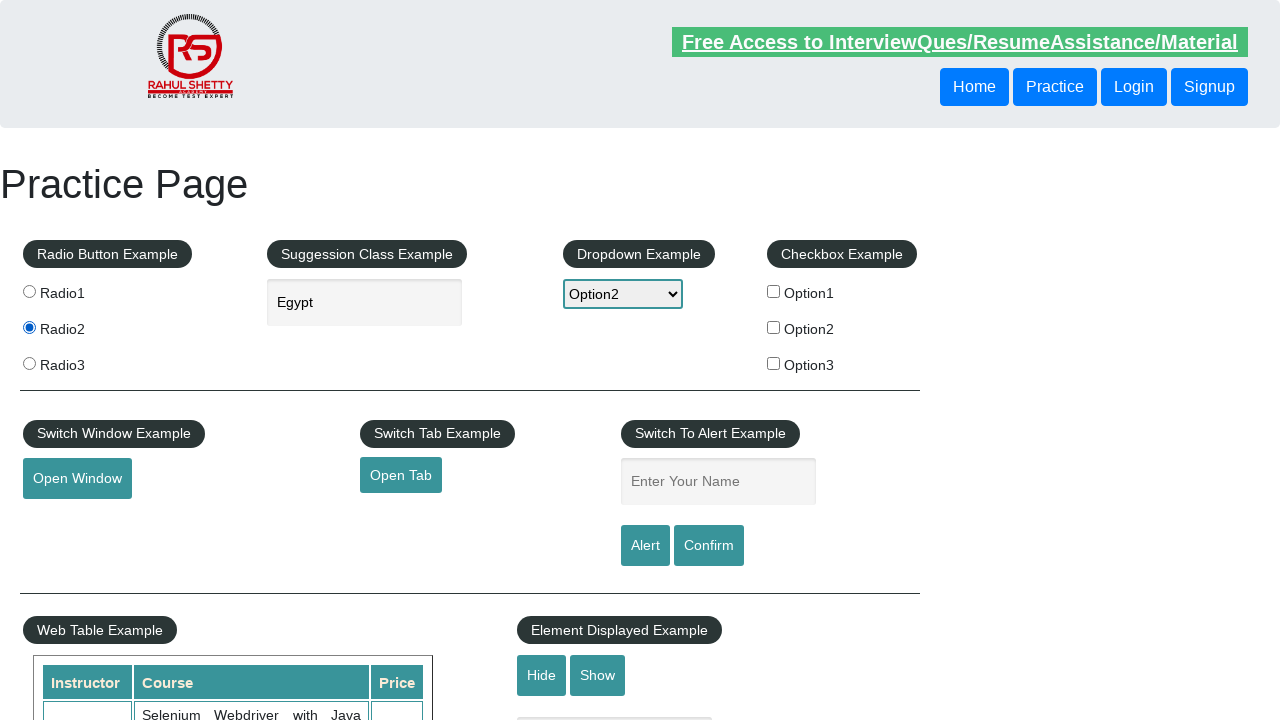